Tests different types of JavaScript alerts including simple alert, confirmation dialog, and prompt dialog by triggering and interacting with each type

Starting URL: https://demoqa.com/alerts

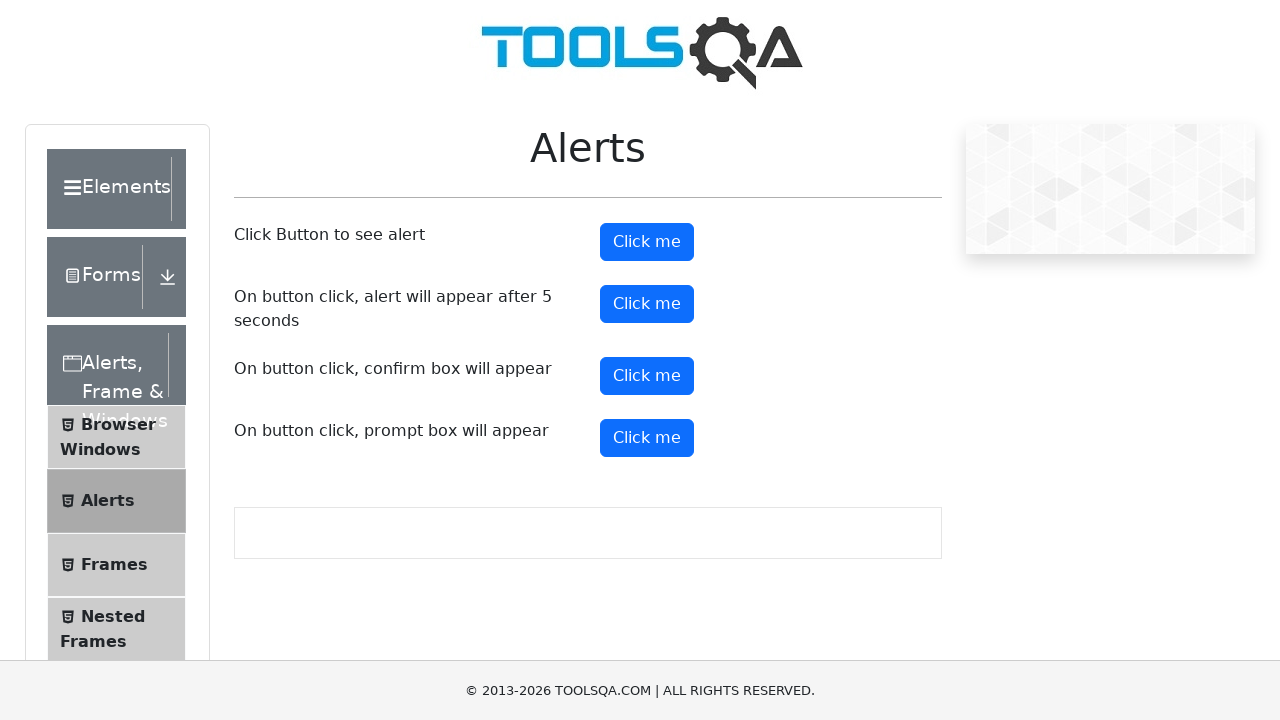

Clicked button to trigger simple alert at (647, 242) on #alertButton
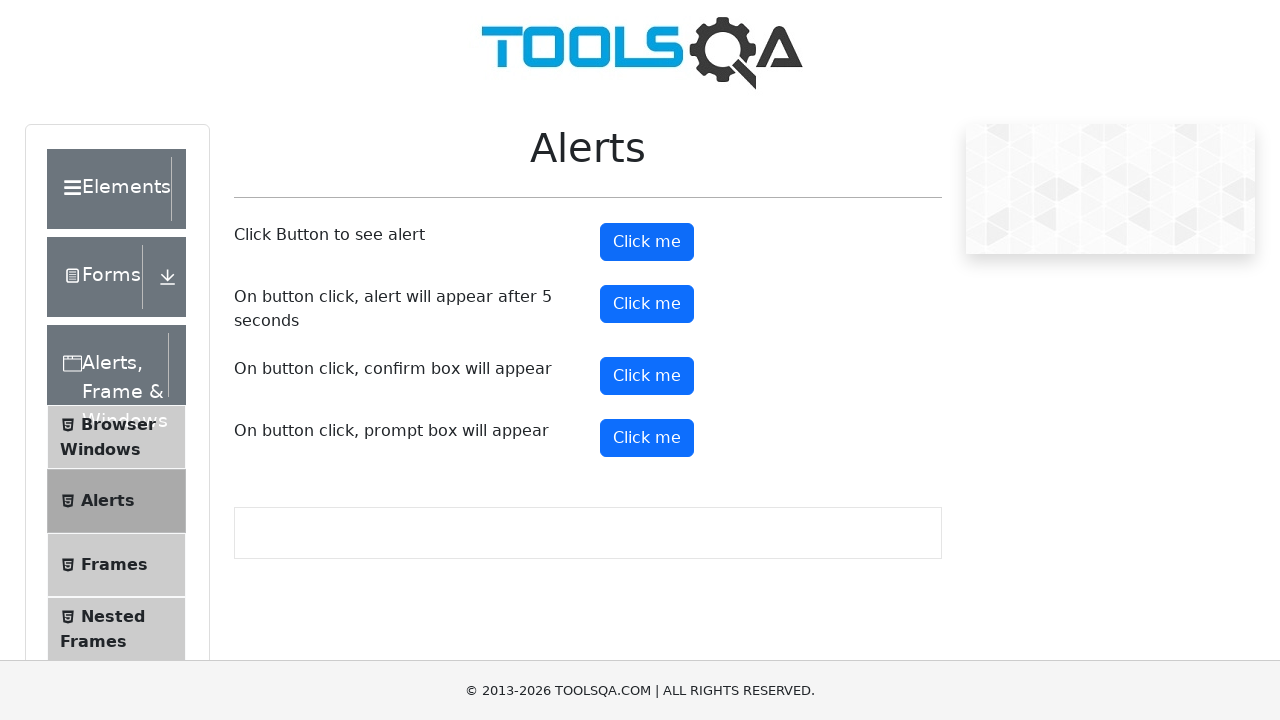

Set up handler to accept alert dialog
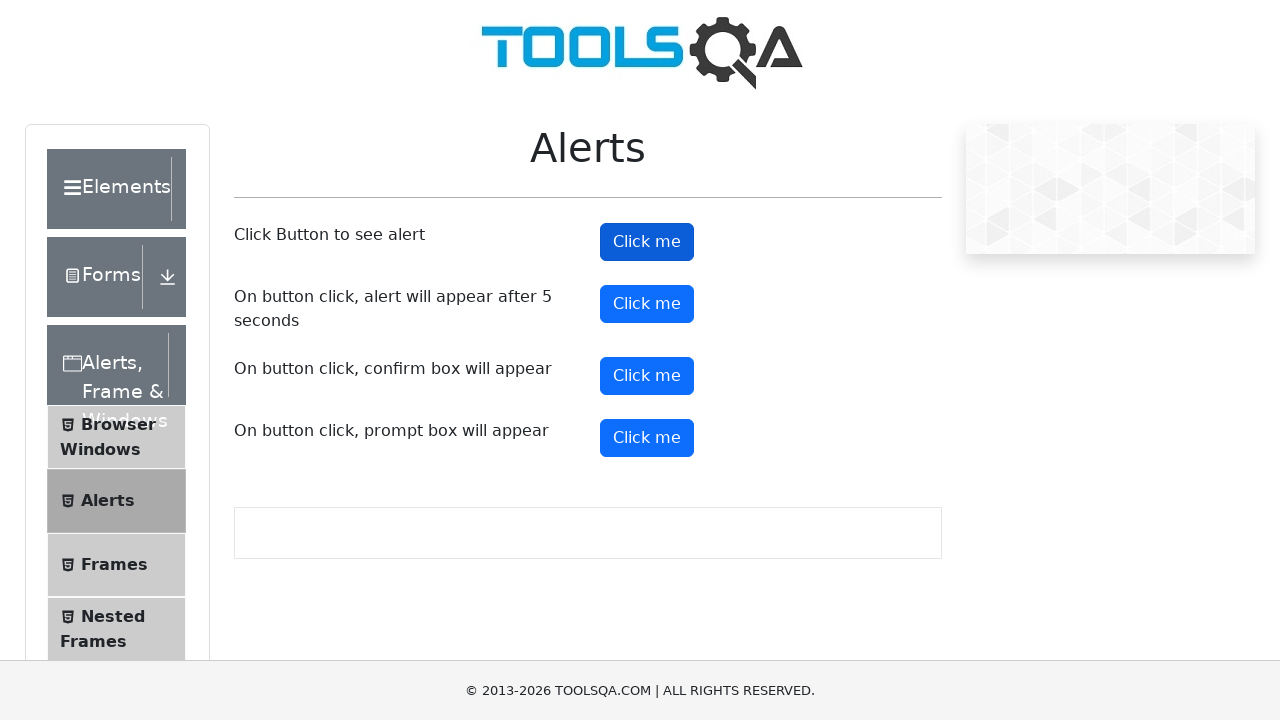

Clicked button to trigger confirmation dialog at (647, 376) on #confirmButton
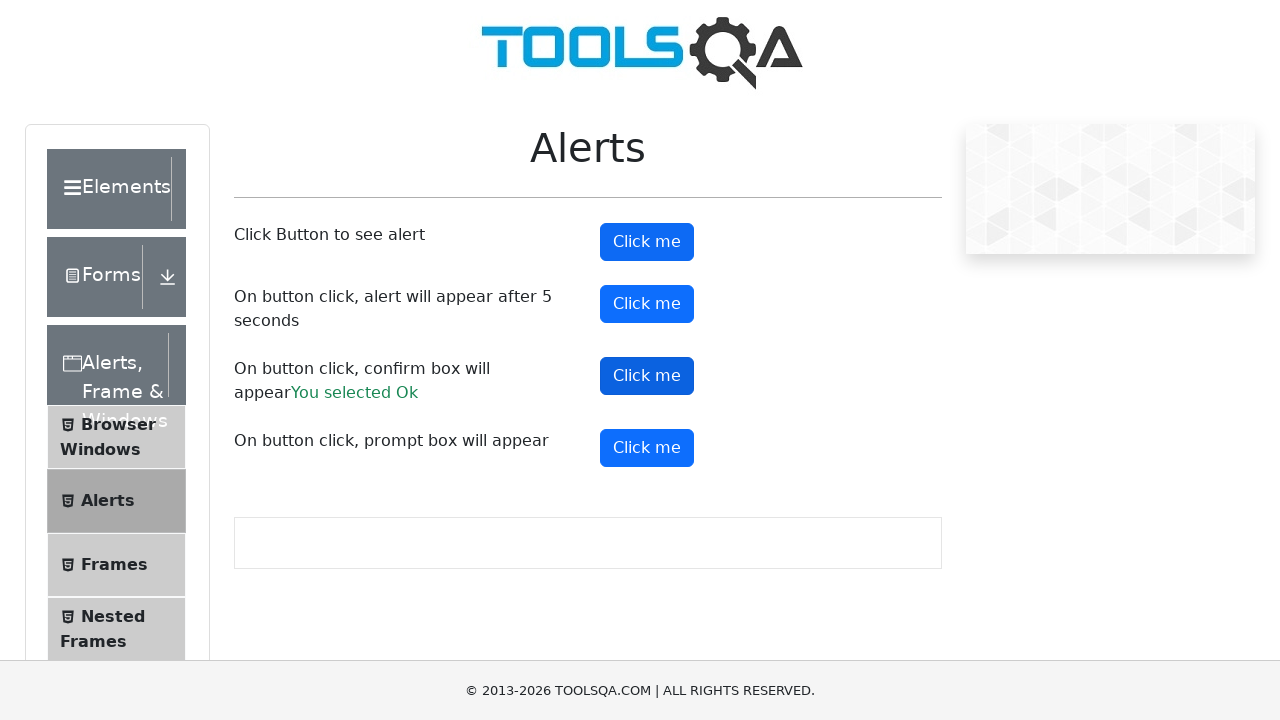

Set up handler to dismiss confirmation dialog
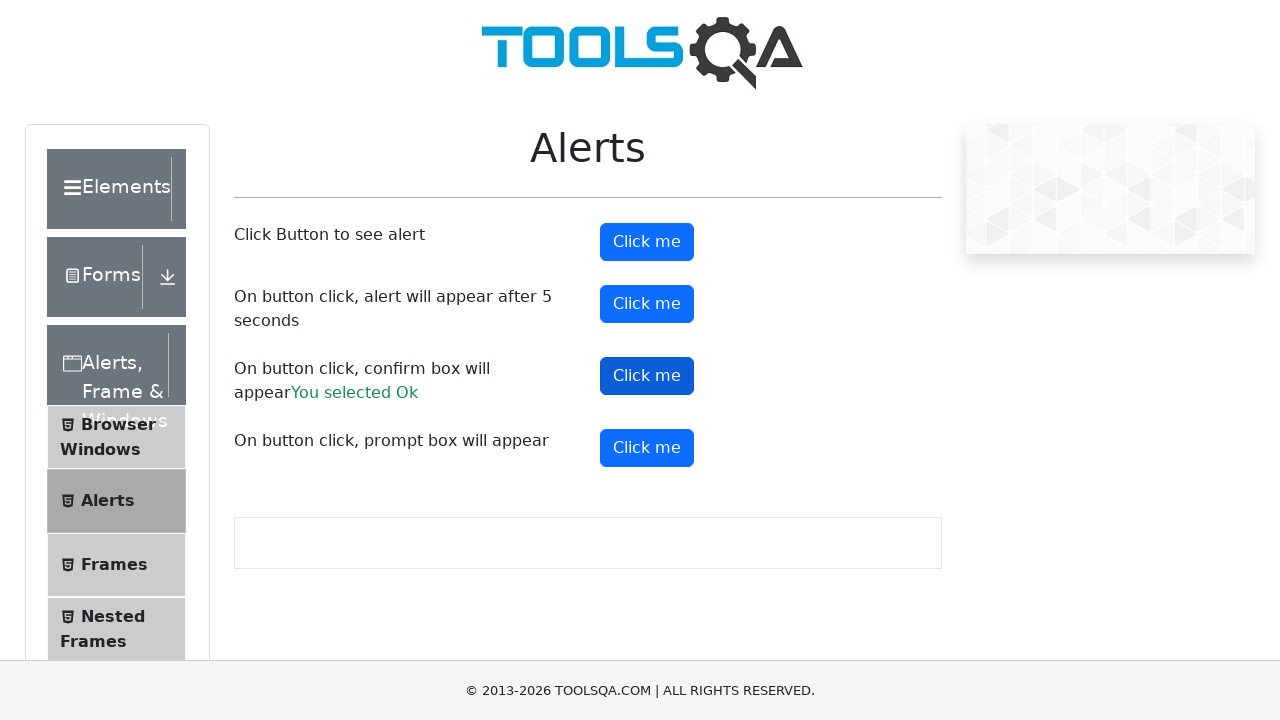

Clicked button to trigger prompt dialog at (647, 448) on xpath=//button[@id='promtButton']
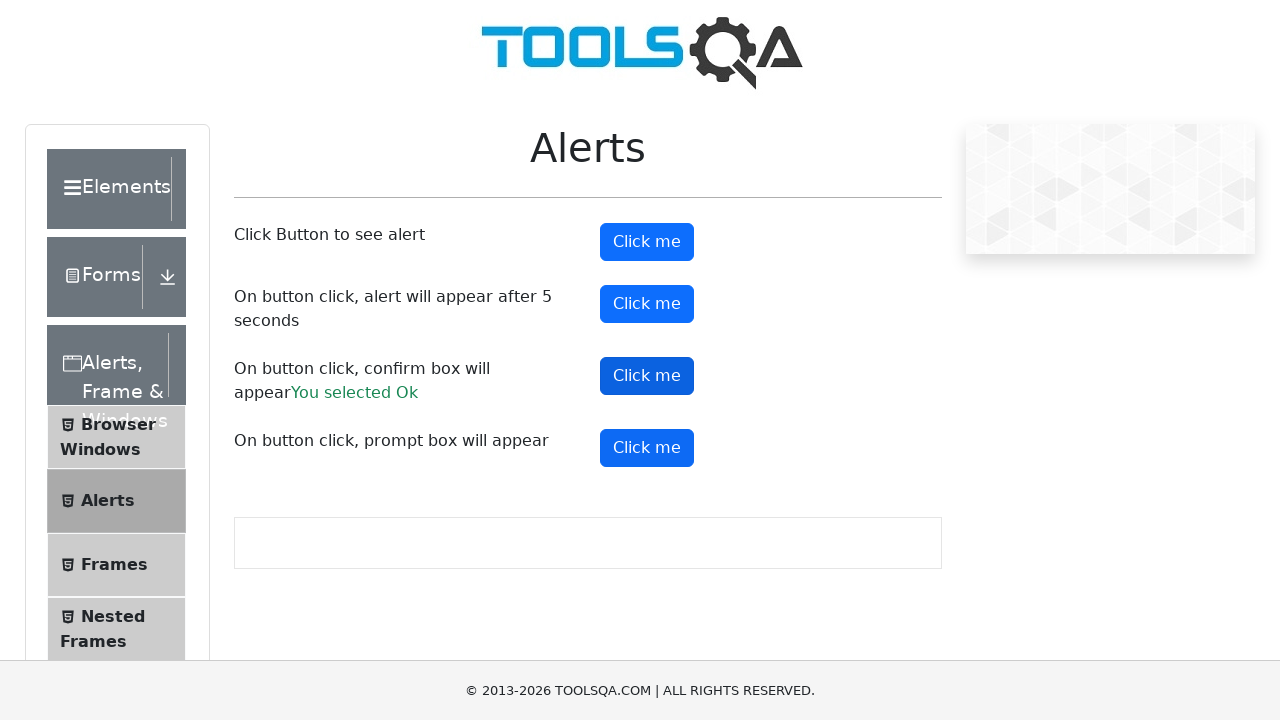

Set up handler to accept prompt dialog with text 'John'
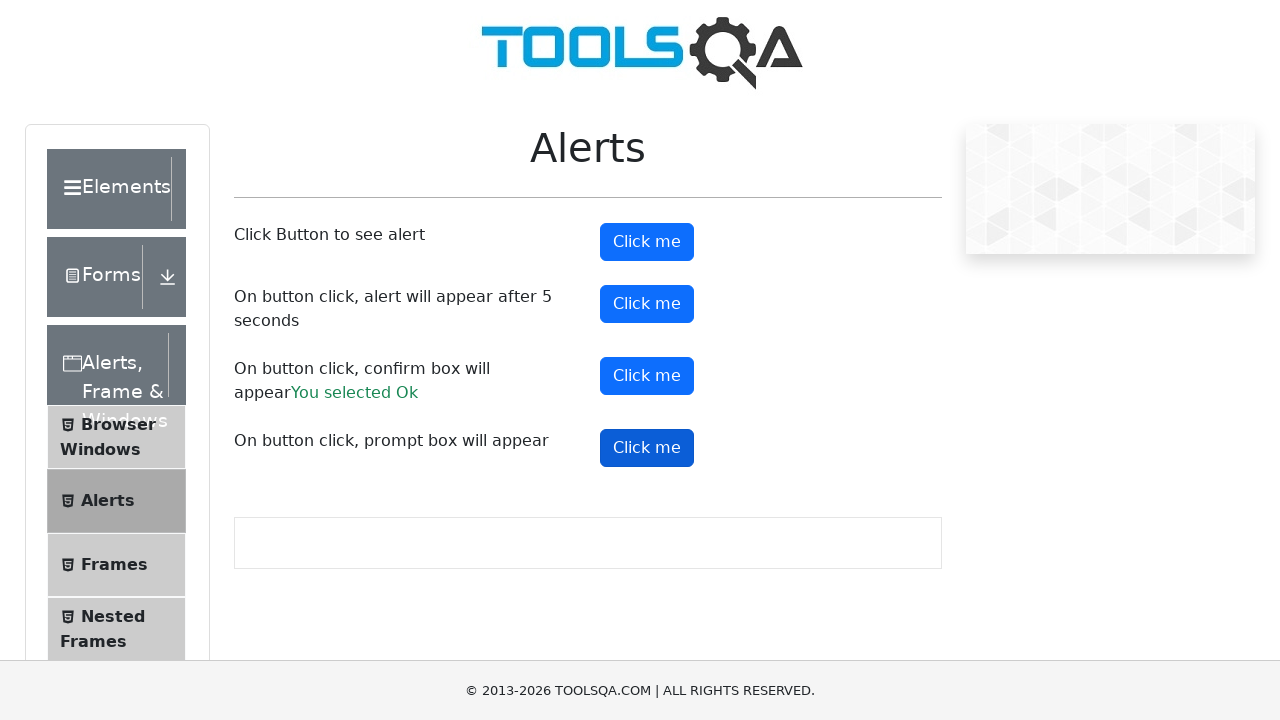

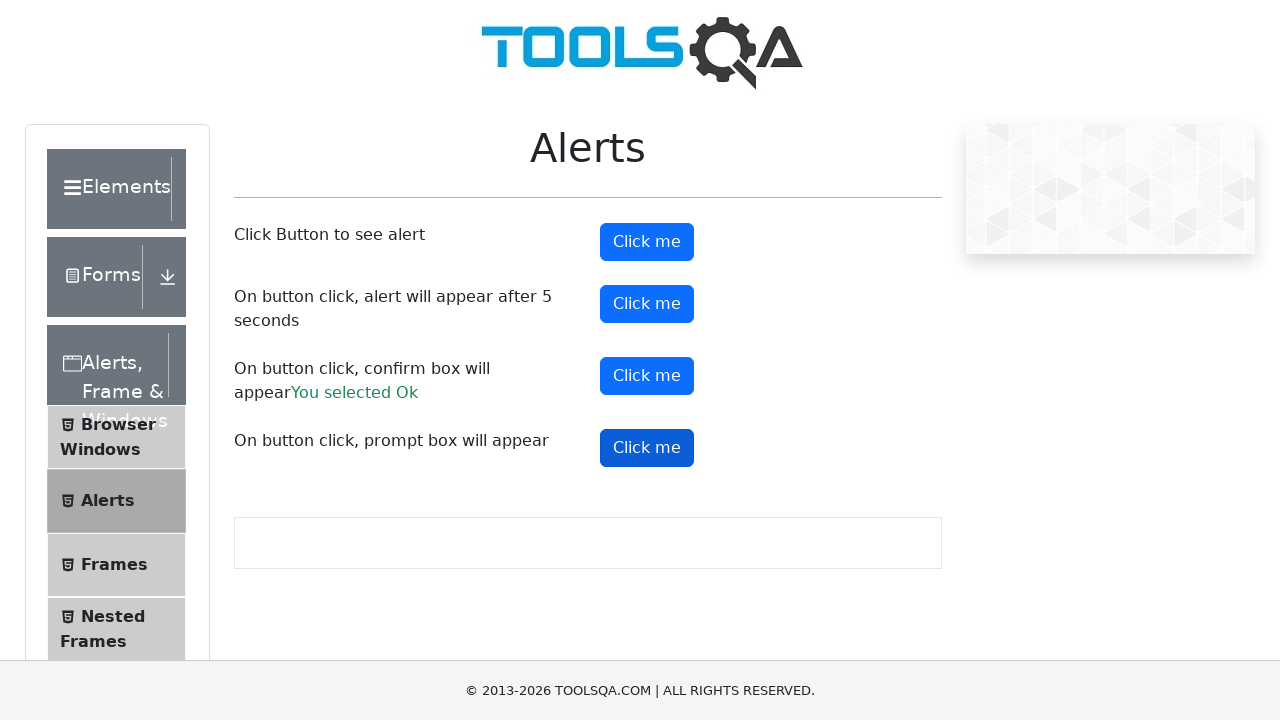